Tests keyboard shortcuts by entering text in a text comparison tool, selecting all (Ctrl+A), copying (Ctrl+C), tabbing to the next field, pasting (Ctrl+V), and clicking the Compare button.

Starting URL: https://text-compare.com/

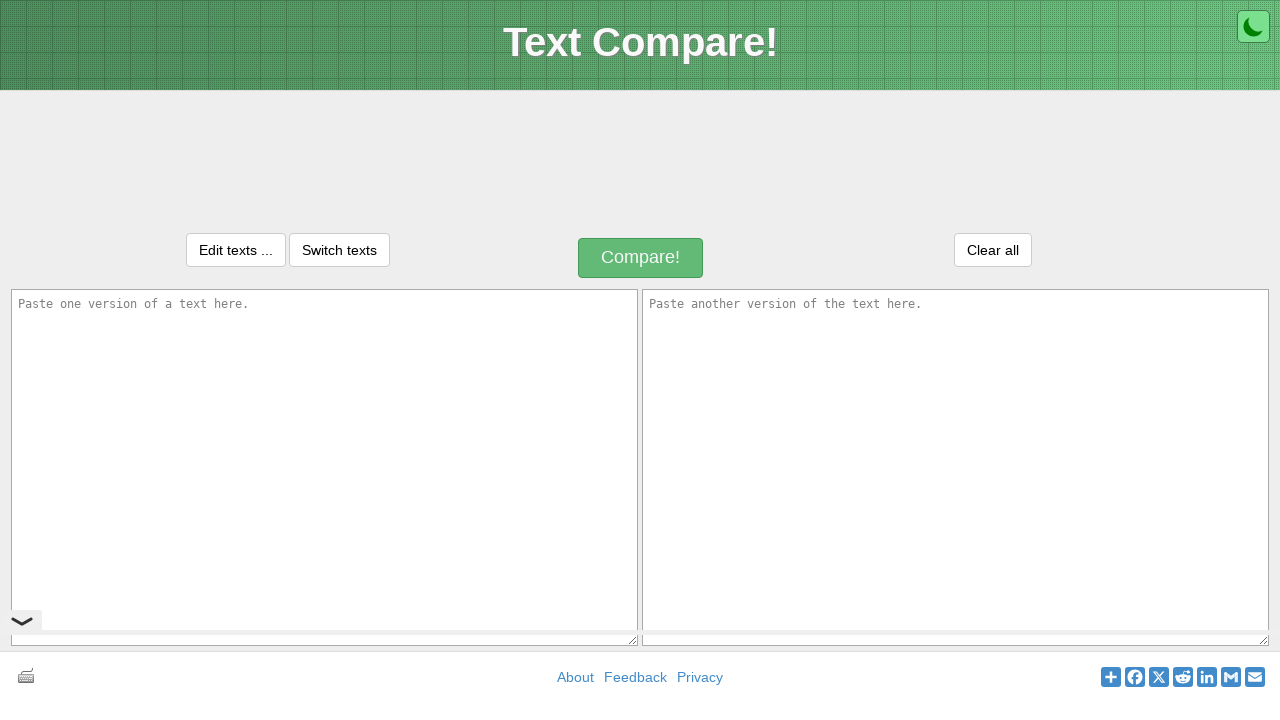

Entered text 'Maybe Today's your Day!' in the first text area on #inputText1
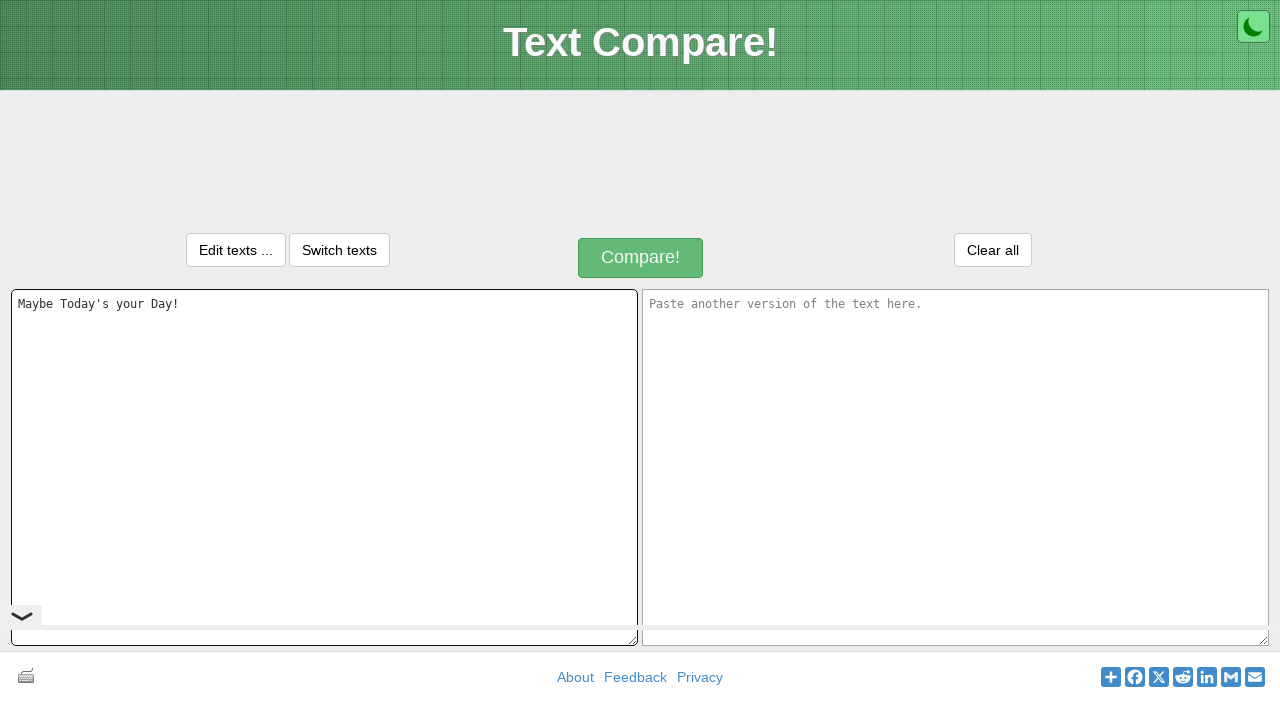

Selected all text with Ctrl+A
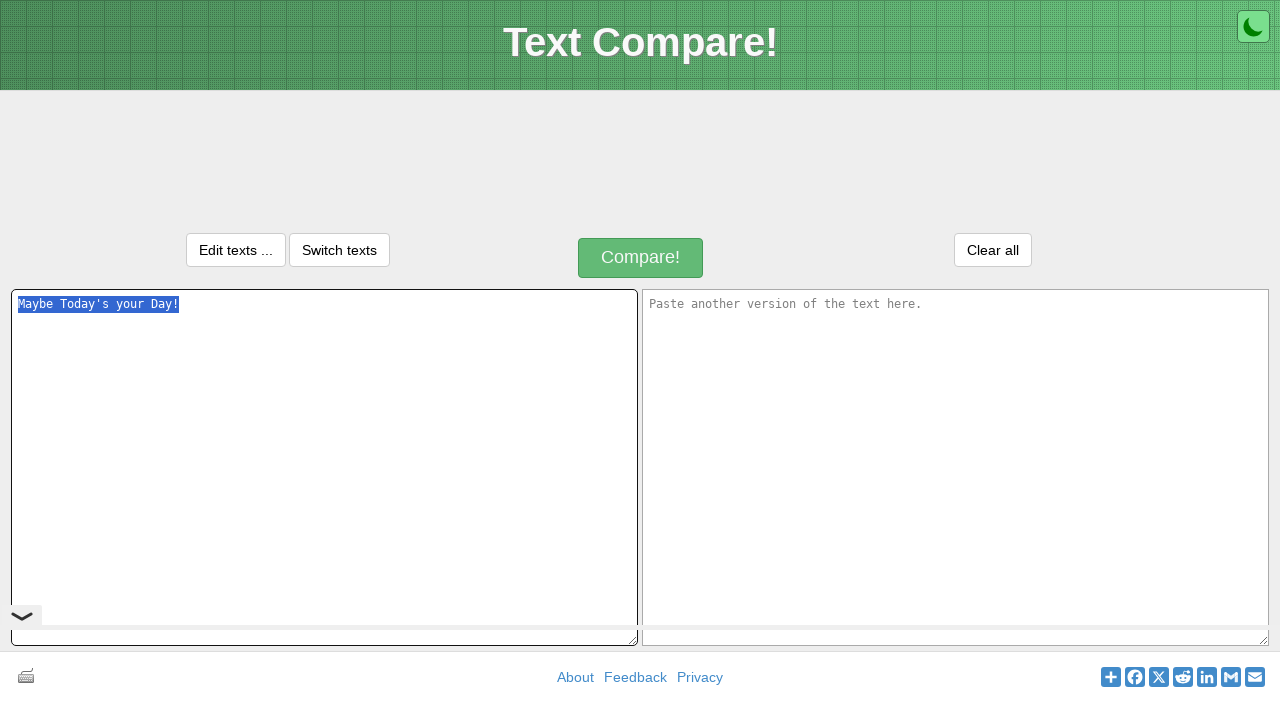

Copied selected text with Ctrl+C
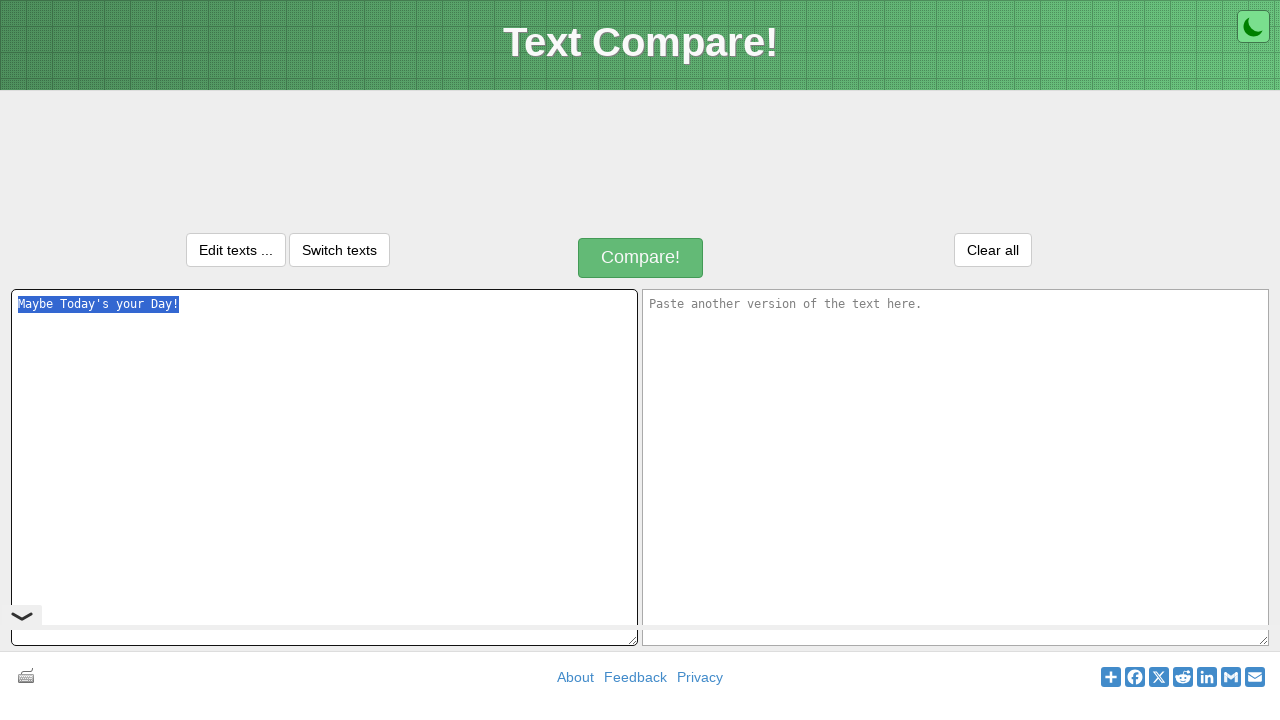

Tabbed to the next text area
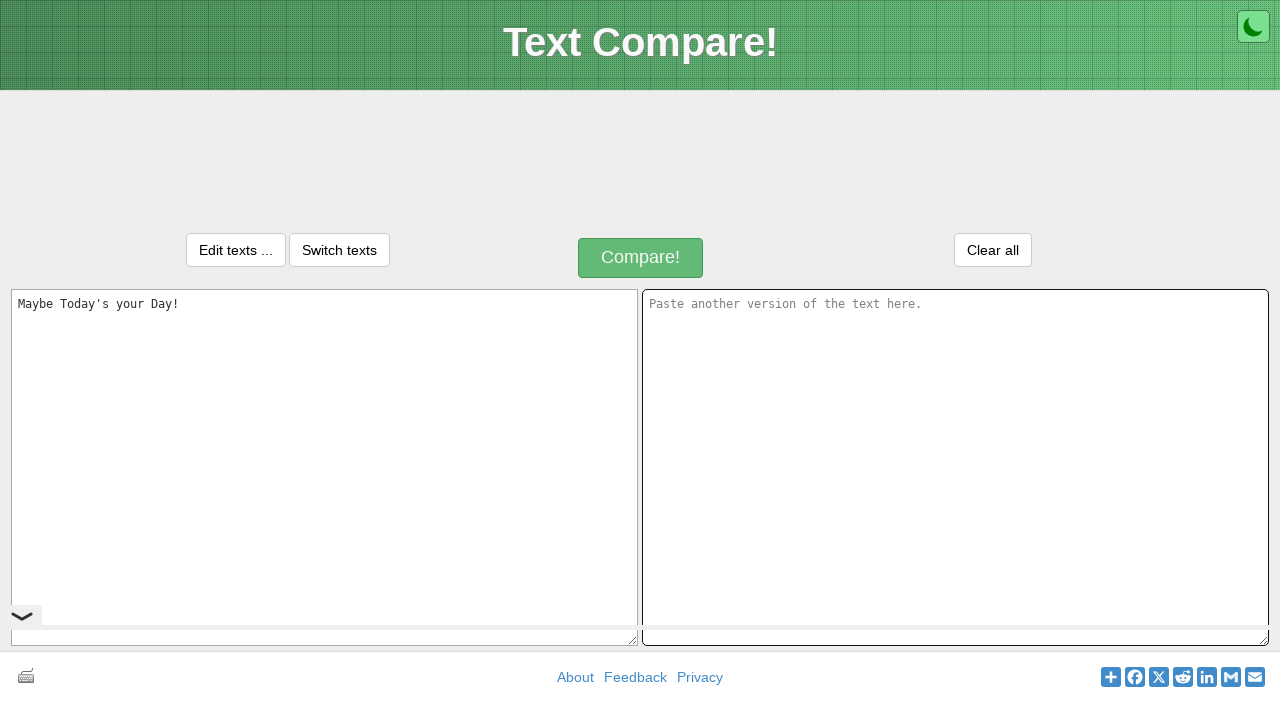

Pasted text with Ctrl+V into the second text area
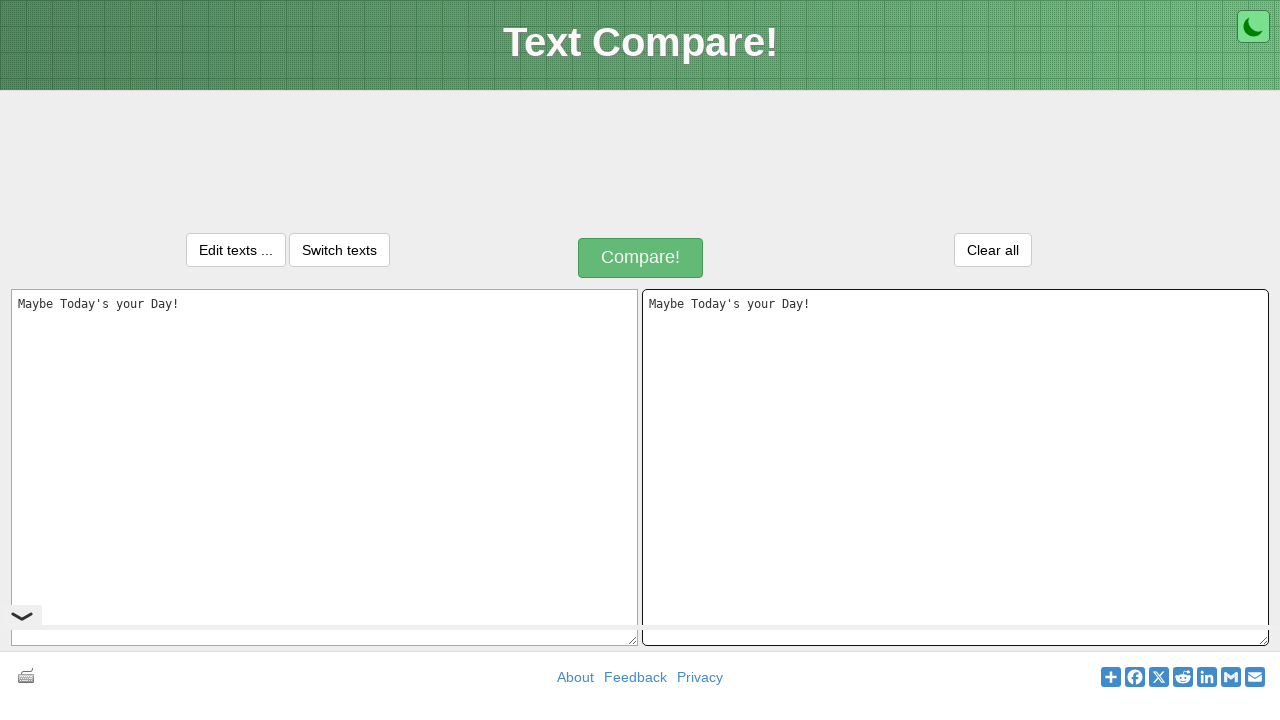

Clicked the Compare button at (641, 258) on xpath=//div[text()='Compare!']
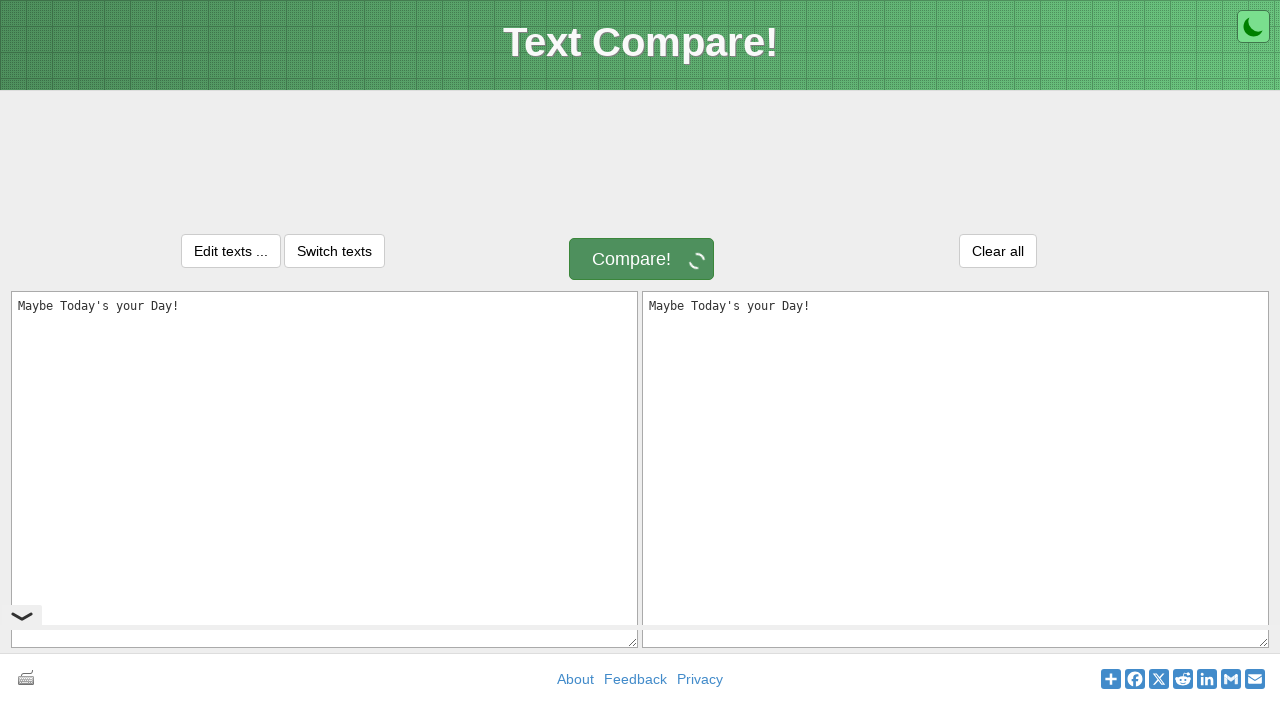

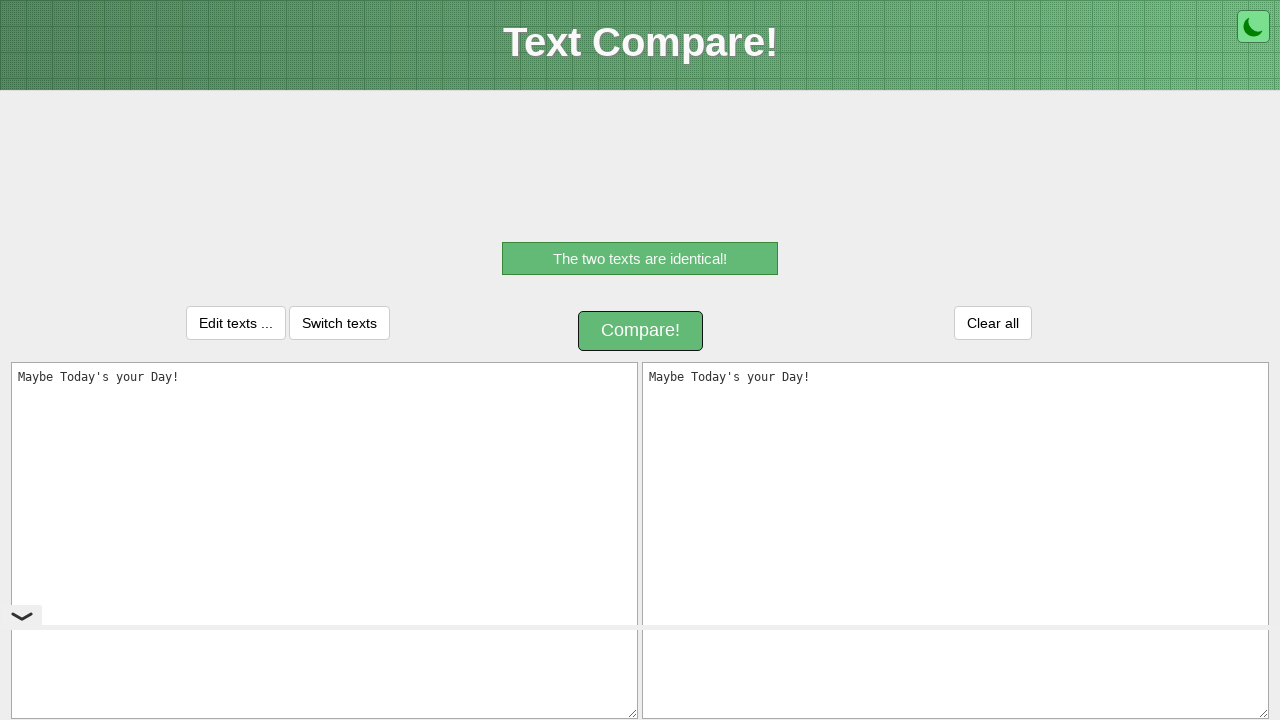